Tests confirm dialog by clicking cancel button and verifying the result message

Starting URL: https://demoqa.com/

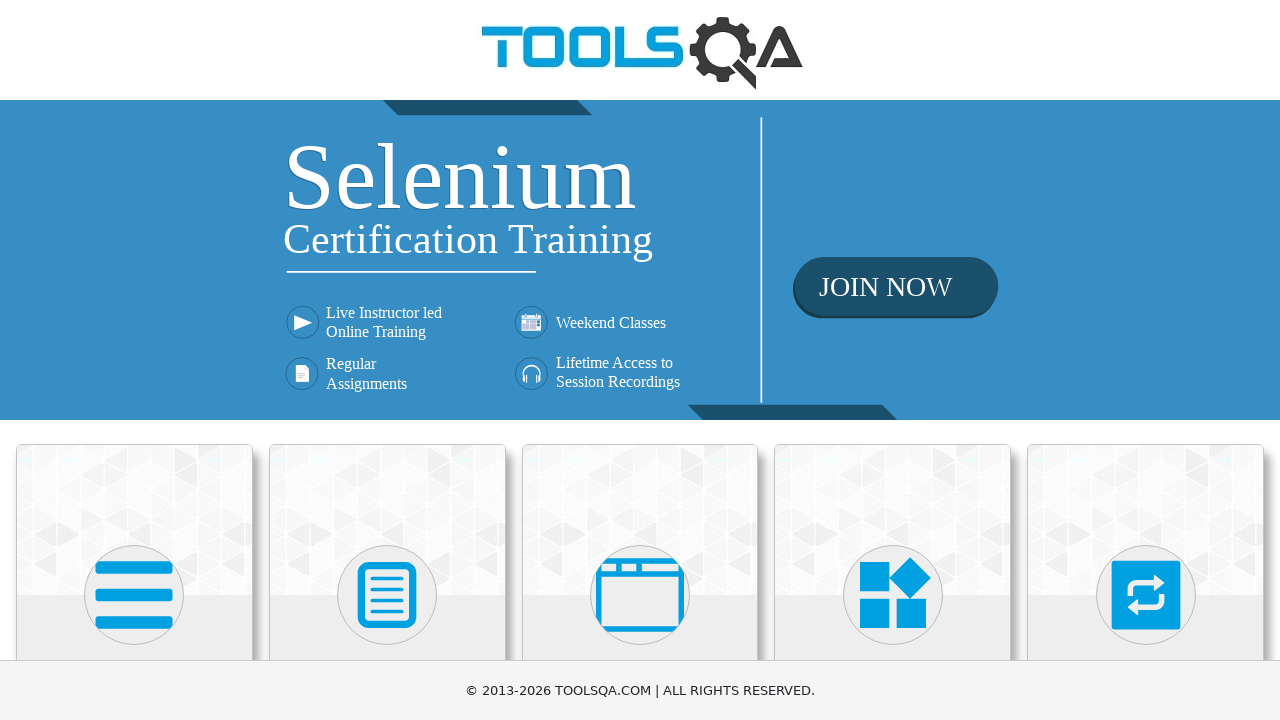

Clicked on Alerts, Frame & Windows card at (640, 520) on (//div[@class='card mt-4 top-card'])[3]
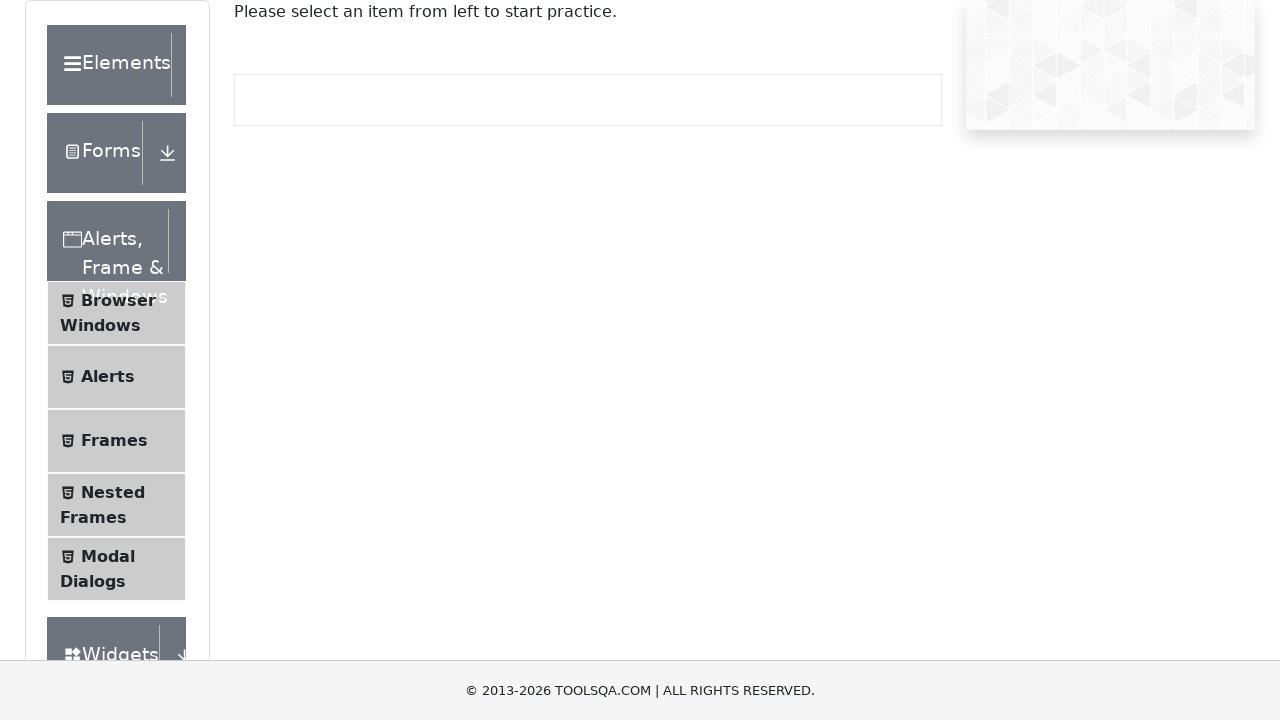

Clicked on Alerts menu item at (116, 377) on (//li[@id='item-1'])[2]
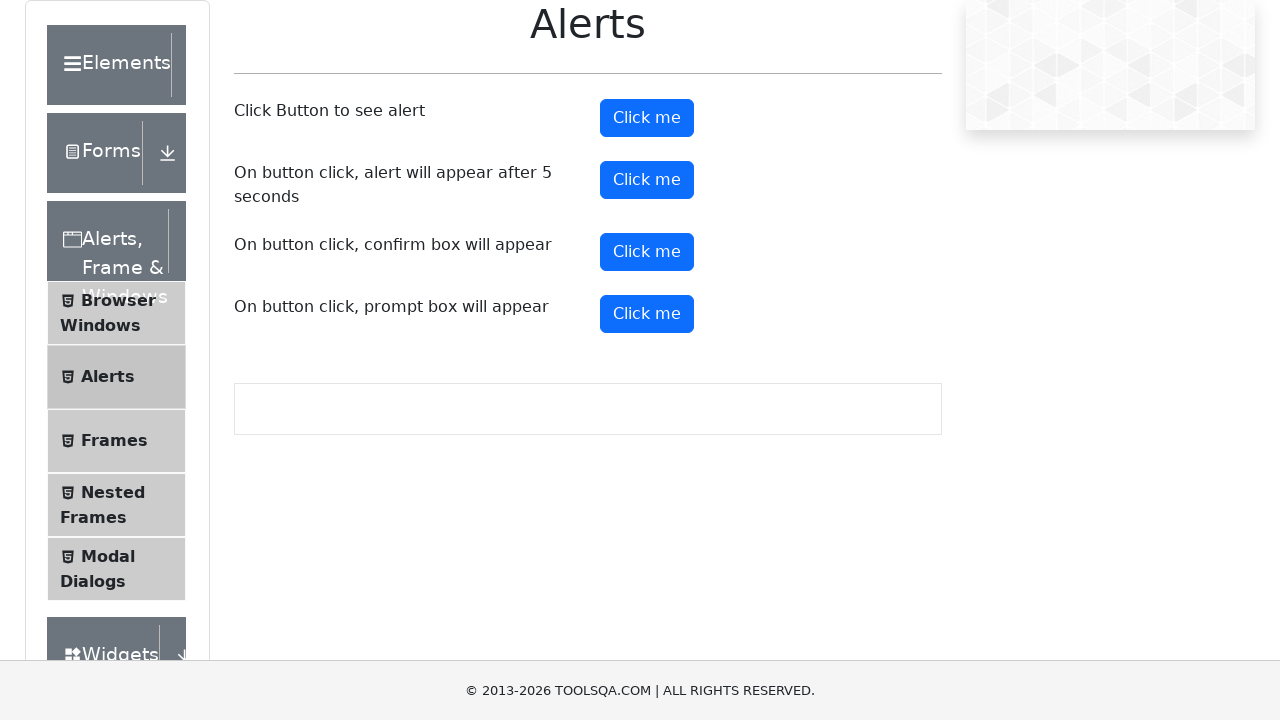

Clicked confirm button to trigger dialog and dismissed it by clicking cancel at (647, 252) on #confirmButton
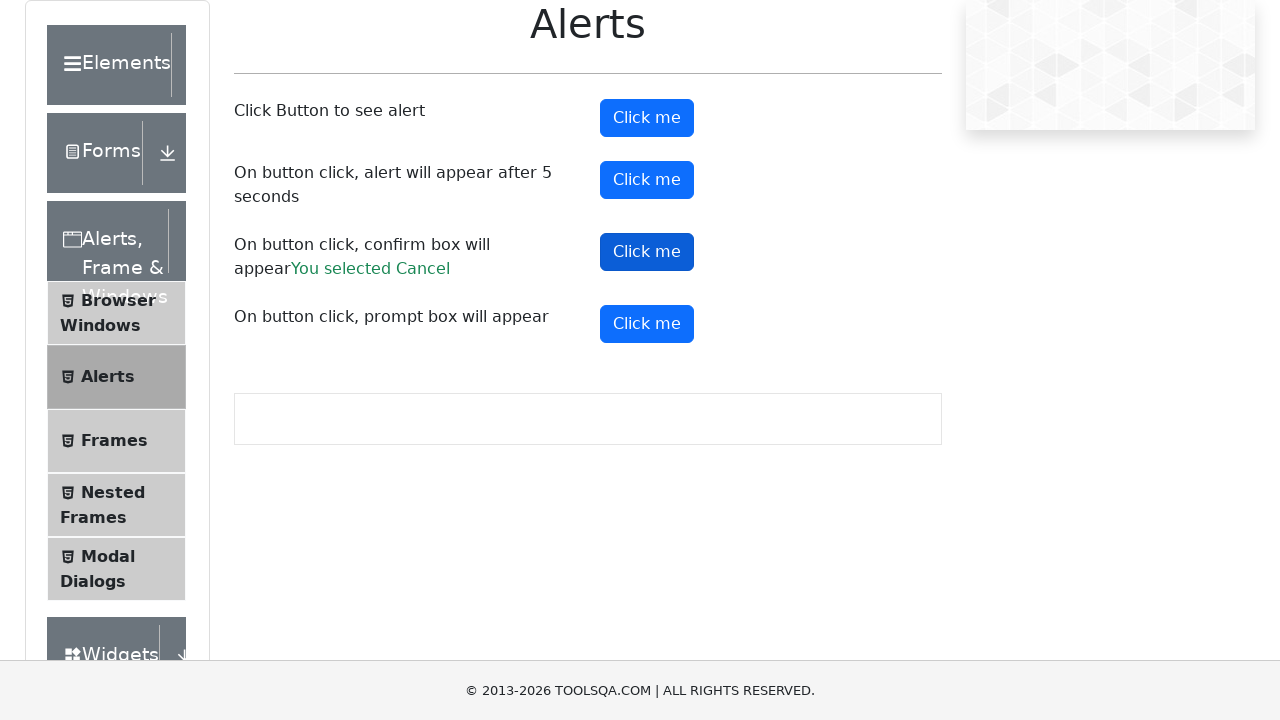

Retrieved confirm result message from page
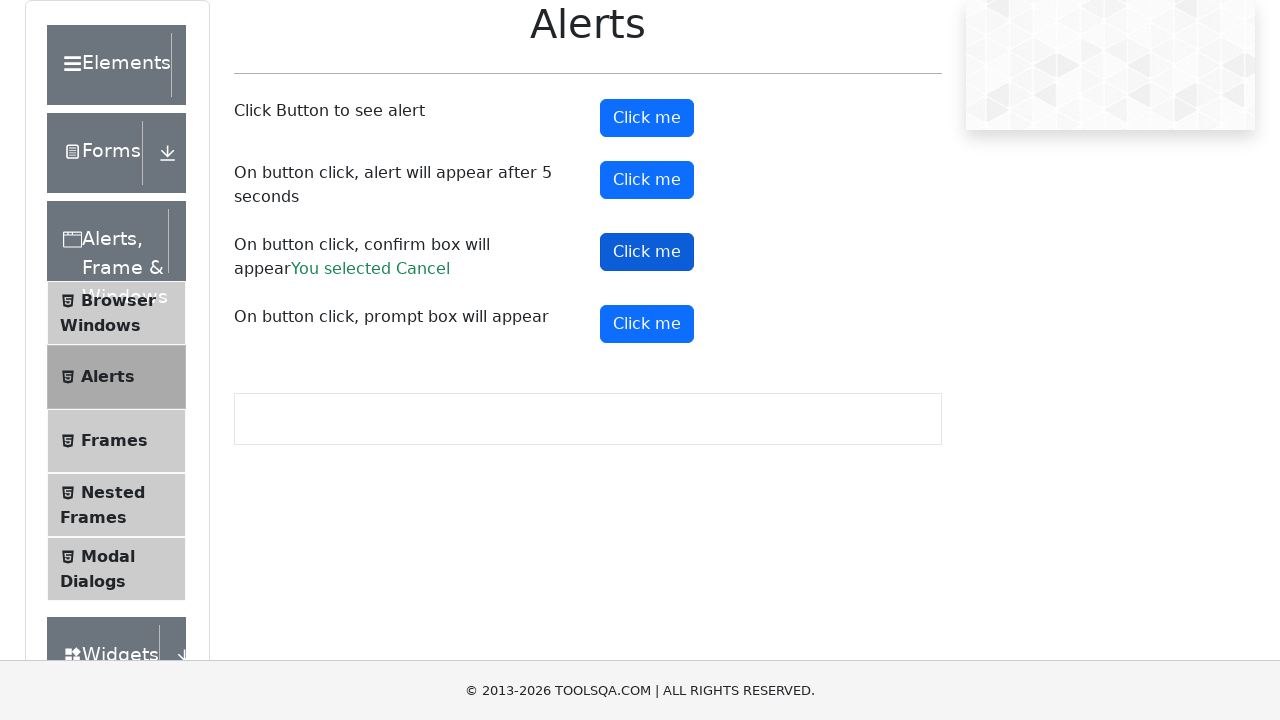

Verified that result message equals 'You selected Cancel'
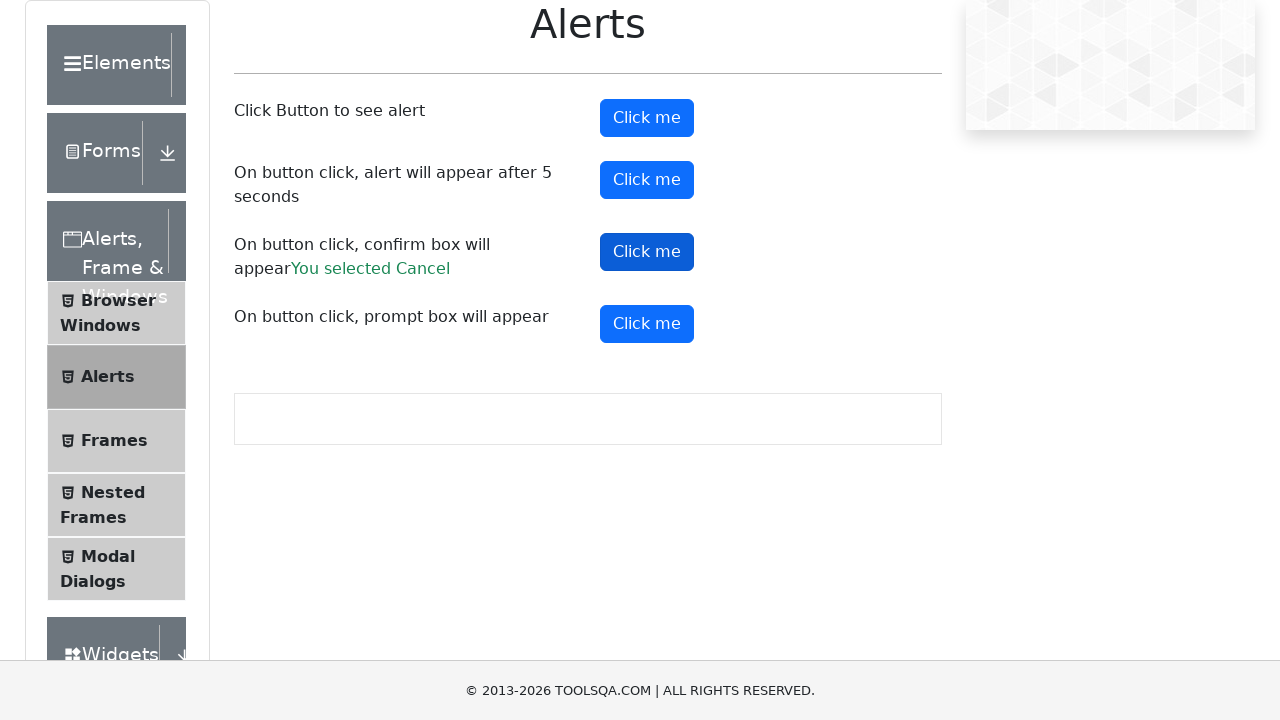

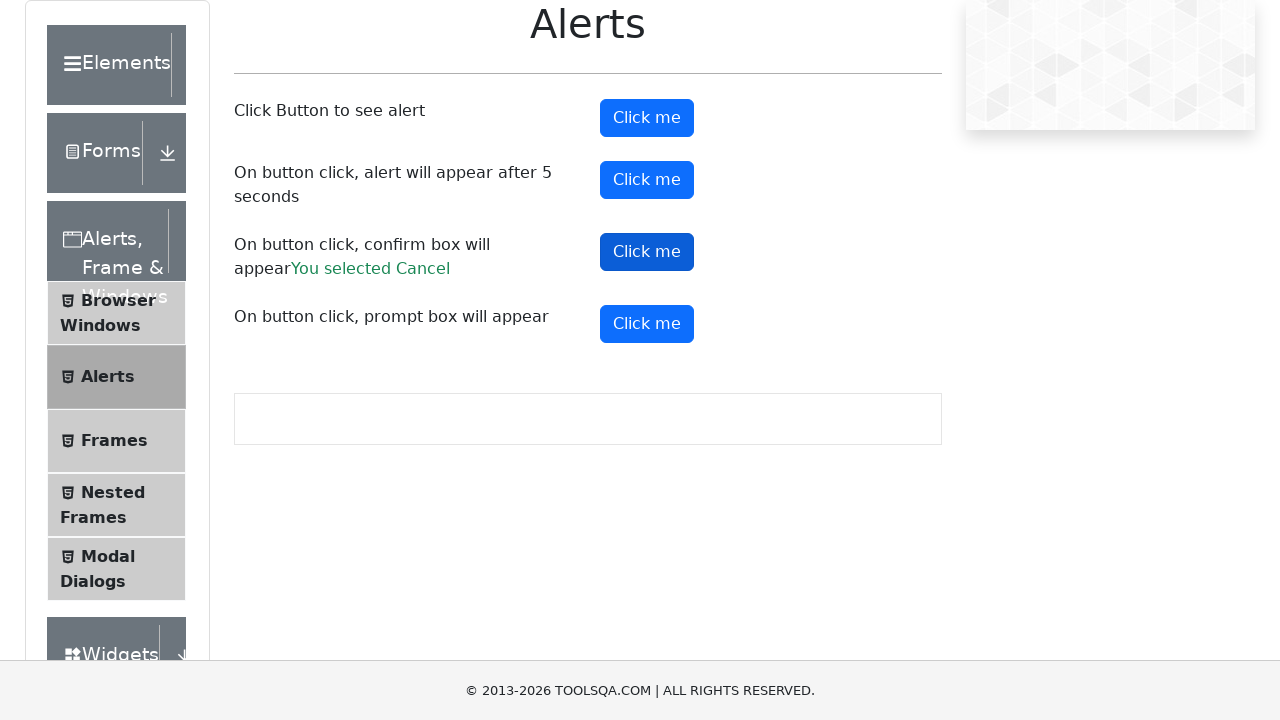